Tests browser window handling by clicking a button that opens a new window, switching to the child window, reading its content, closing it, and switching back to the main window

Starting URL: https://demoqa.com/browser-windows

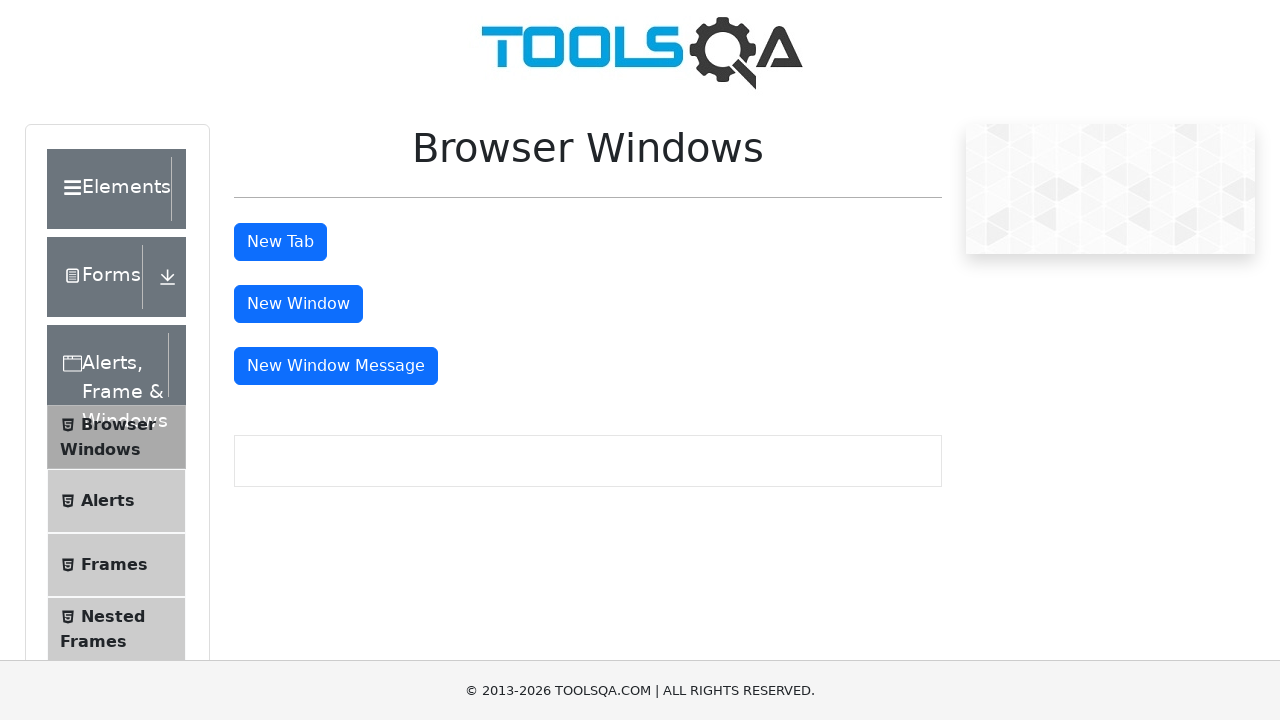

Clicked button to open new window at (298, 304) on #windowButton
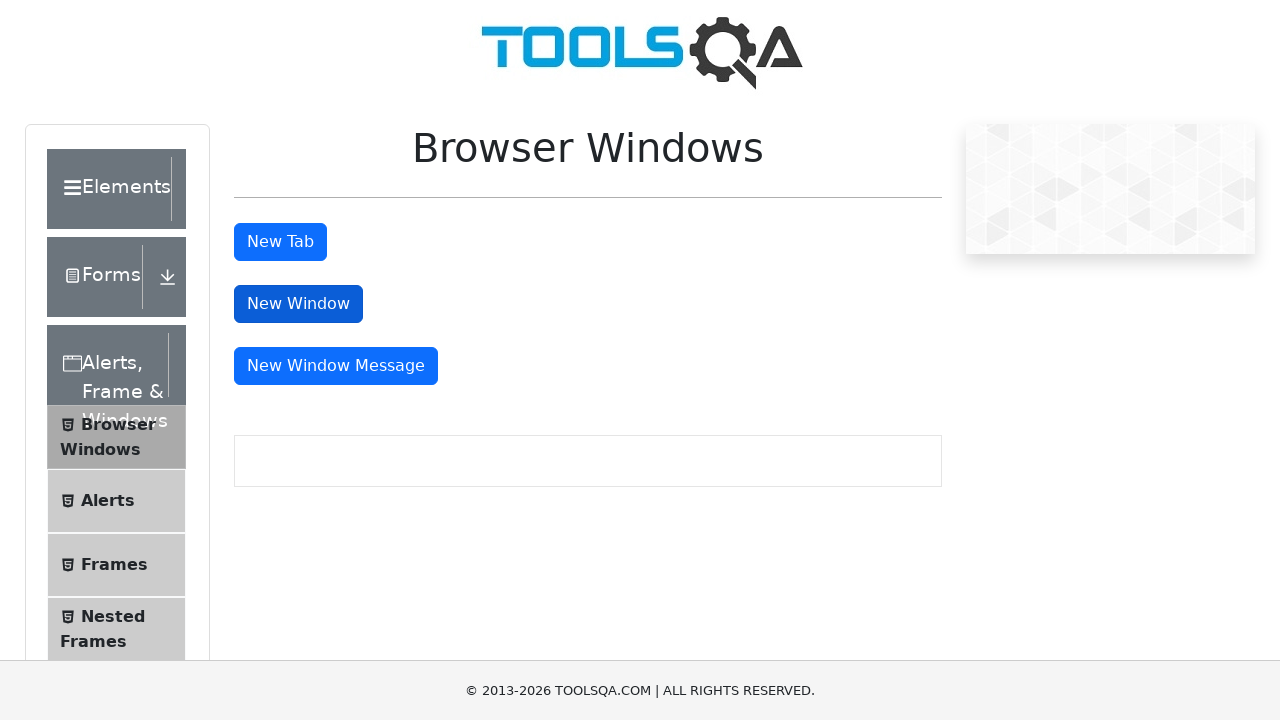

Switched to child window
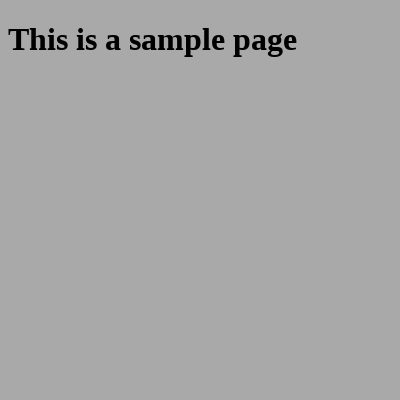

Child window page loaded
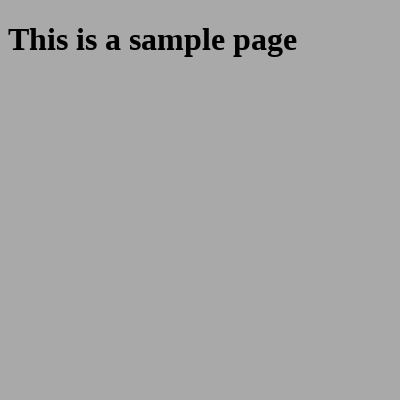

Read text content from child window
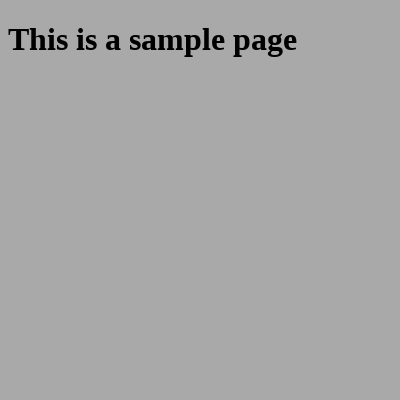

Closed child window
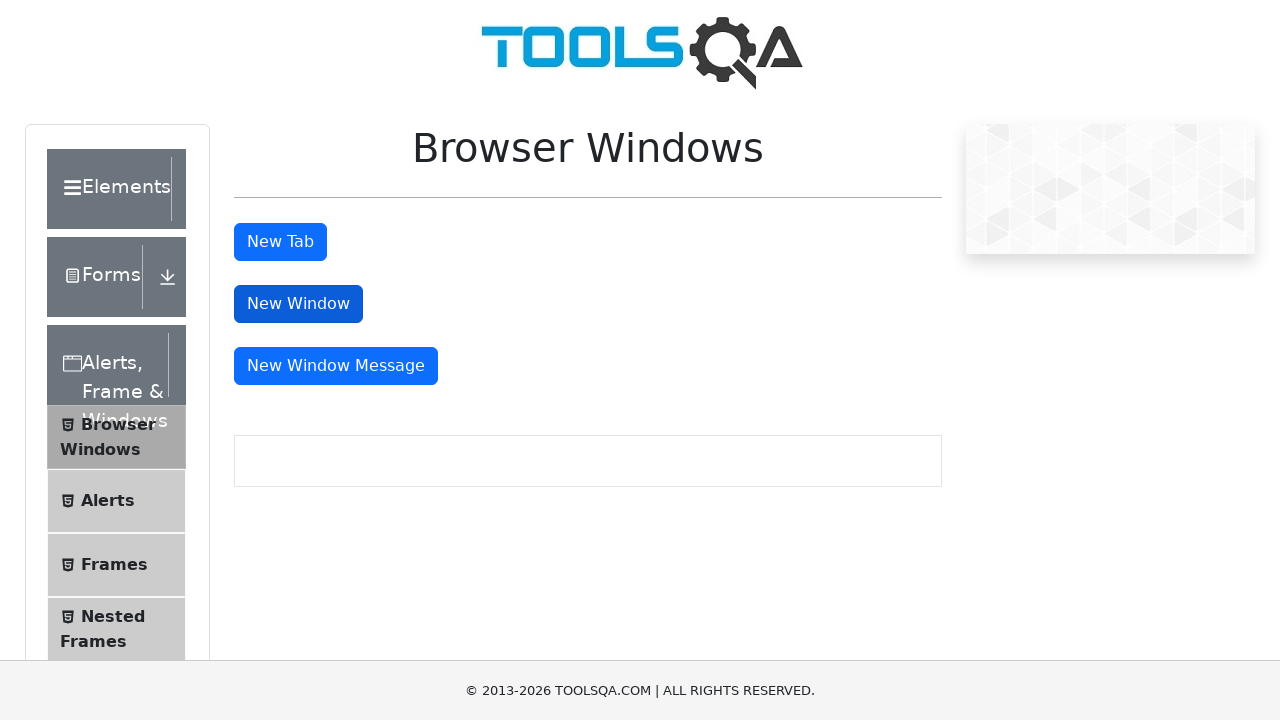

Main window remains active after child window closure
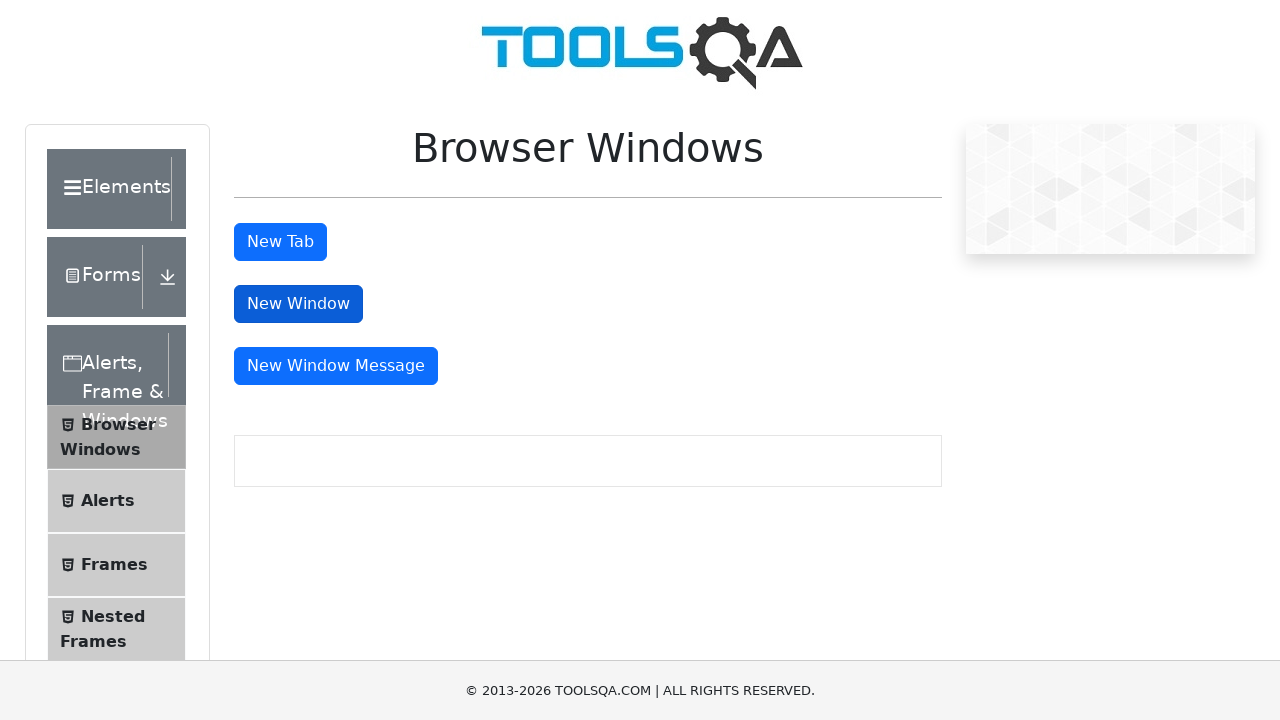

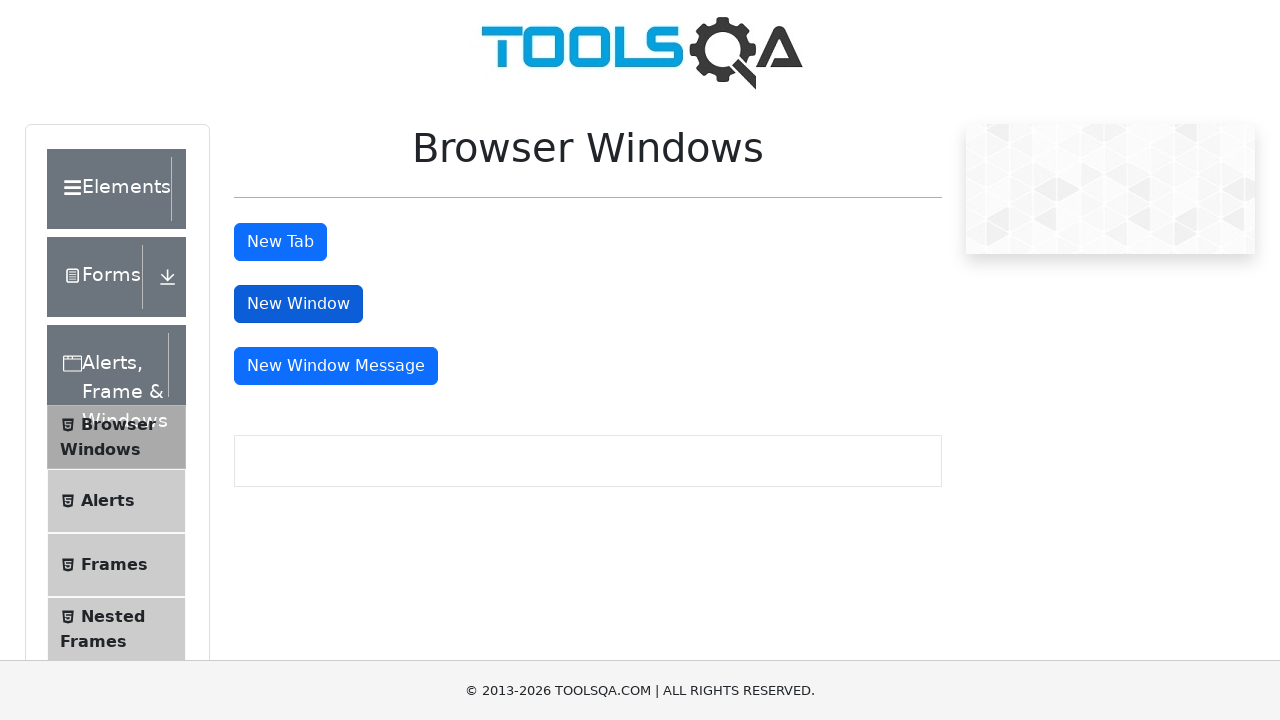